Tests the sale block by clicking on a sale product and verifying the discount label is displayed

Starting URL: http://intershop5.skillbox.ru/

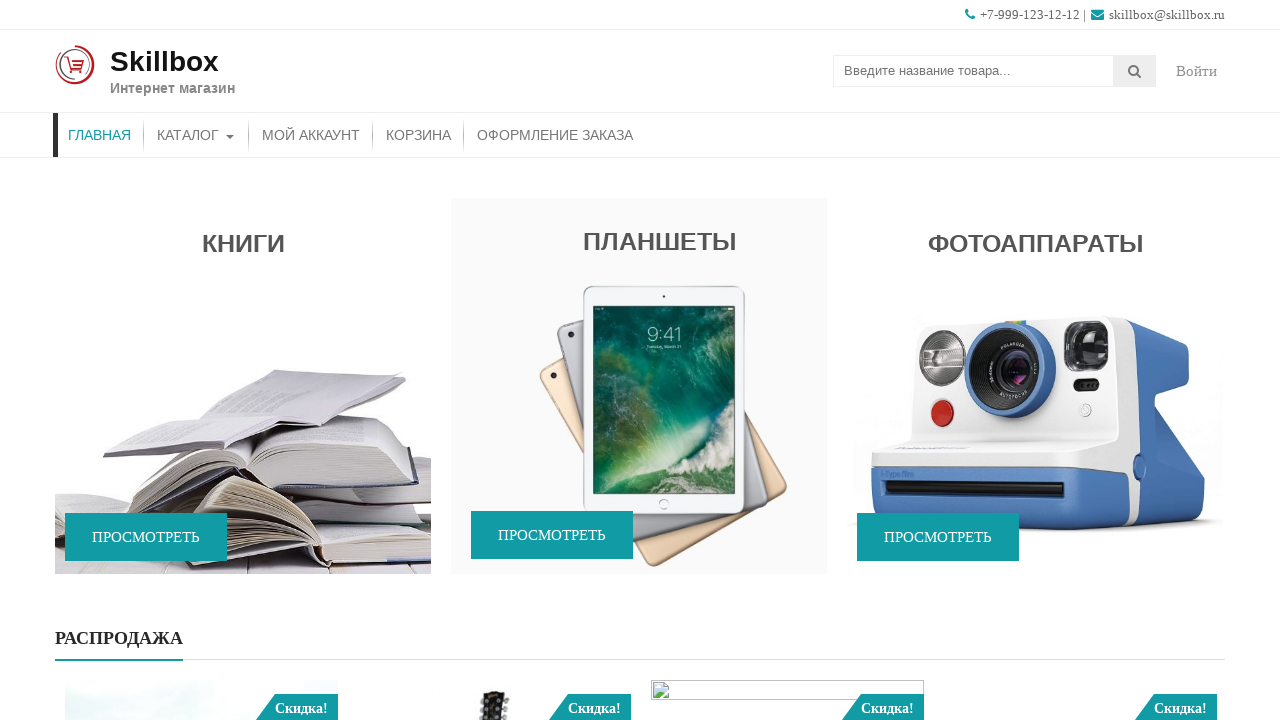

Sale product slider loaded and ready
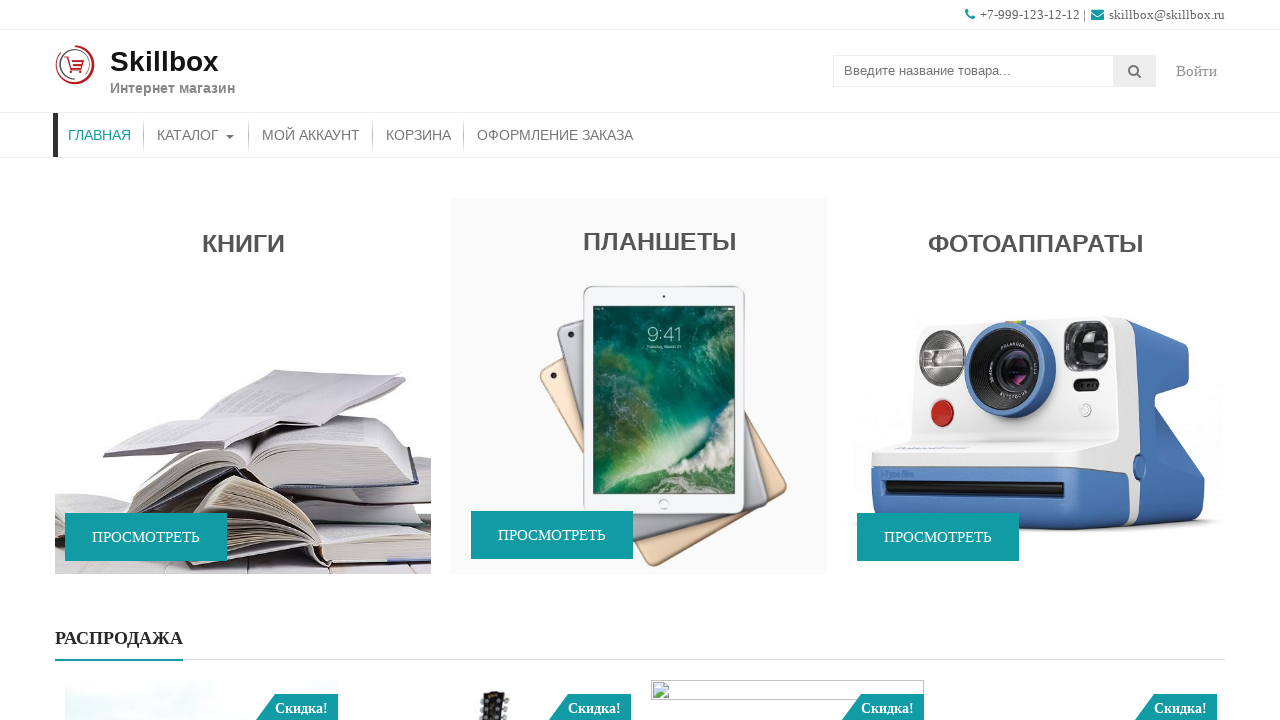

Clicked on the first sale product in the slider at (202, 541) on aside#accesspress_store_product-2 li[data-slick-index='0']
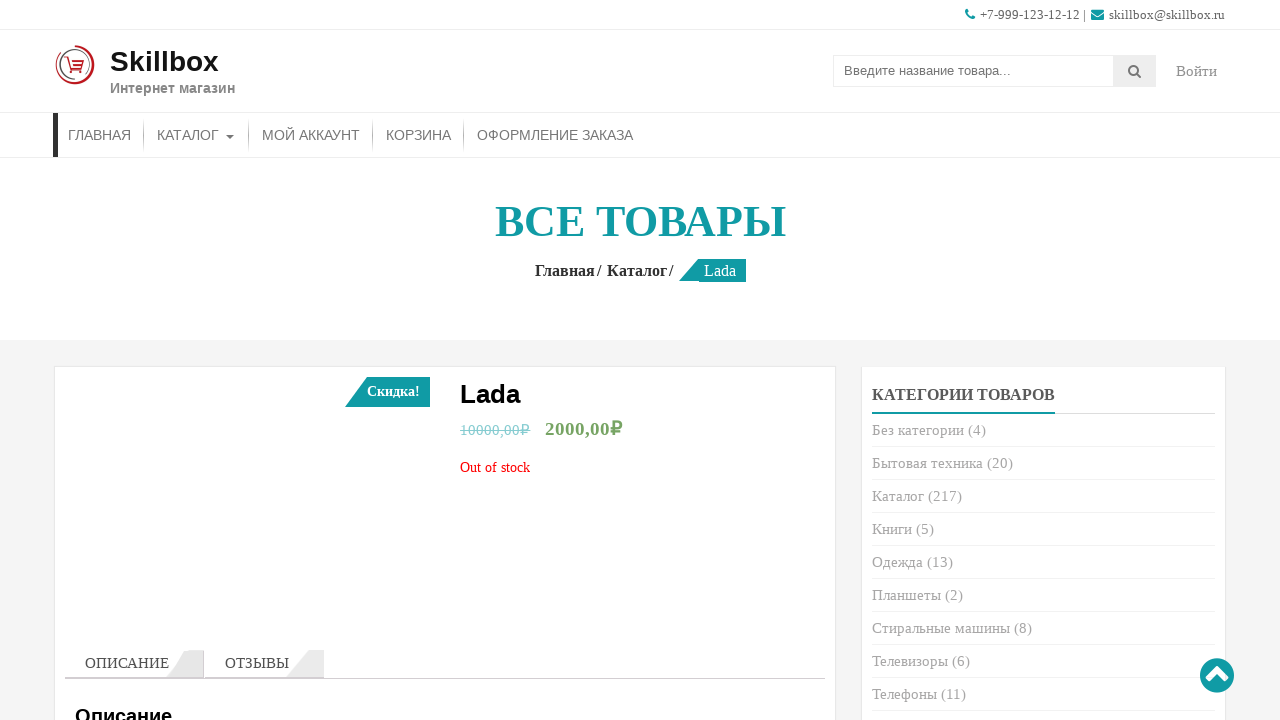

Discount label is displayed on the sale product
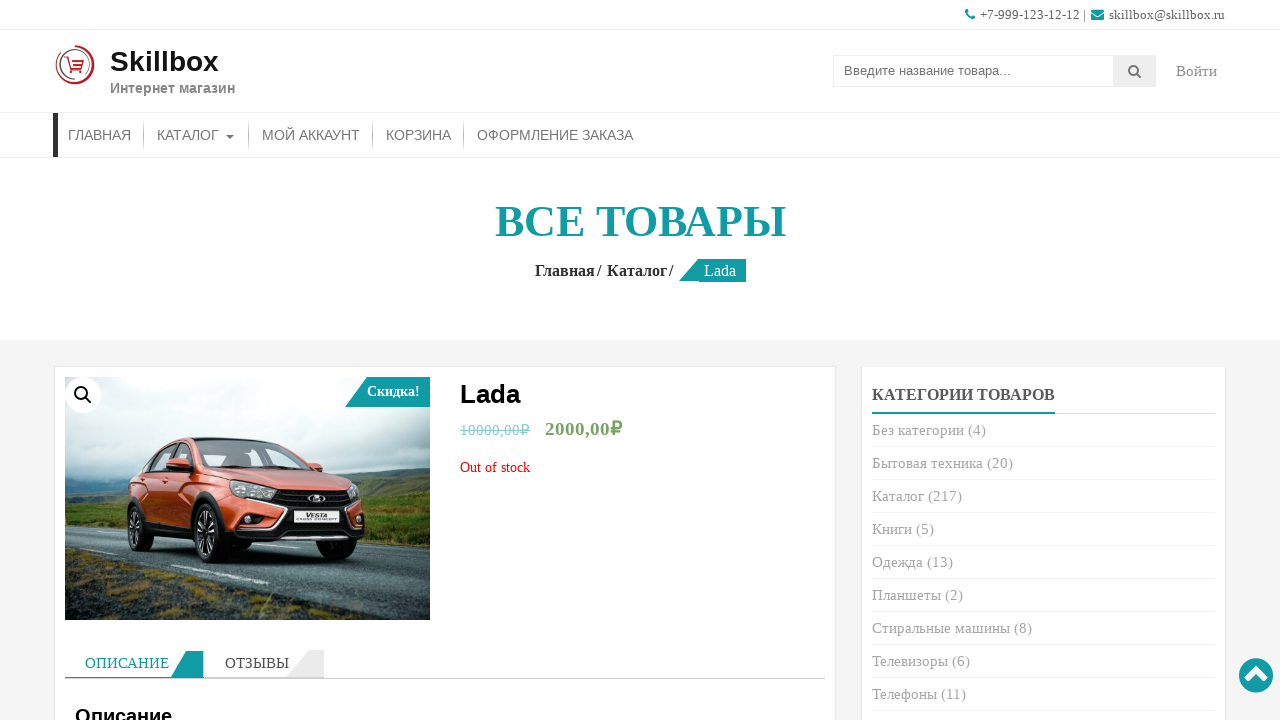

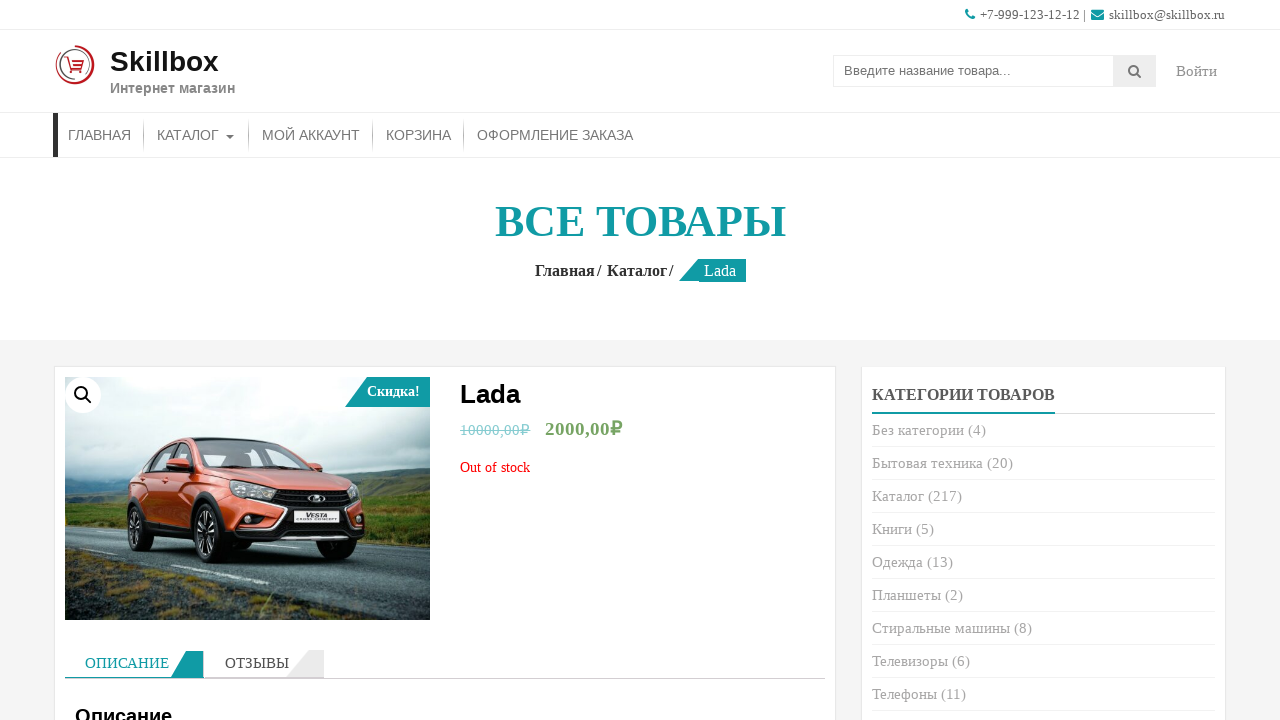